Navigates to an Angular practice form and fills in the name field to verify the input element is working

Starting URL: https://rahulshettyacademy.com/angularpractice/

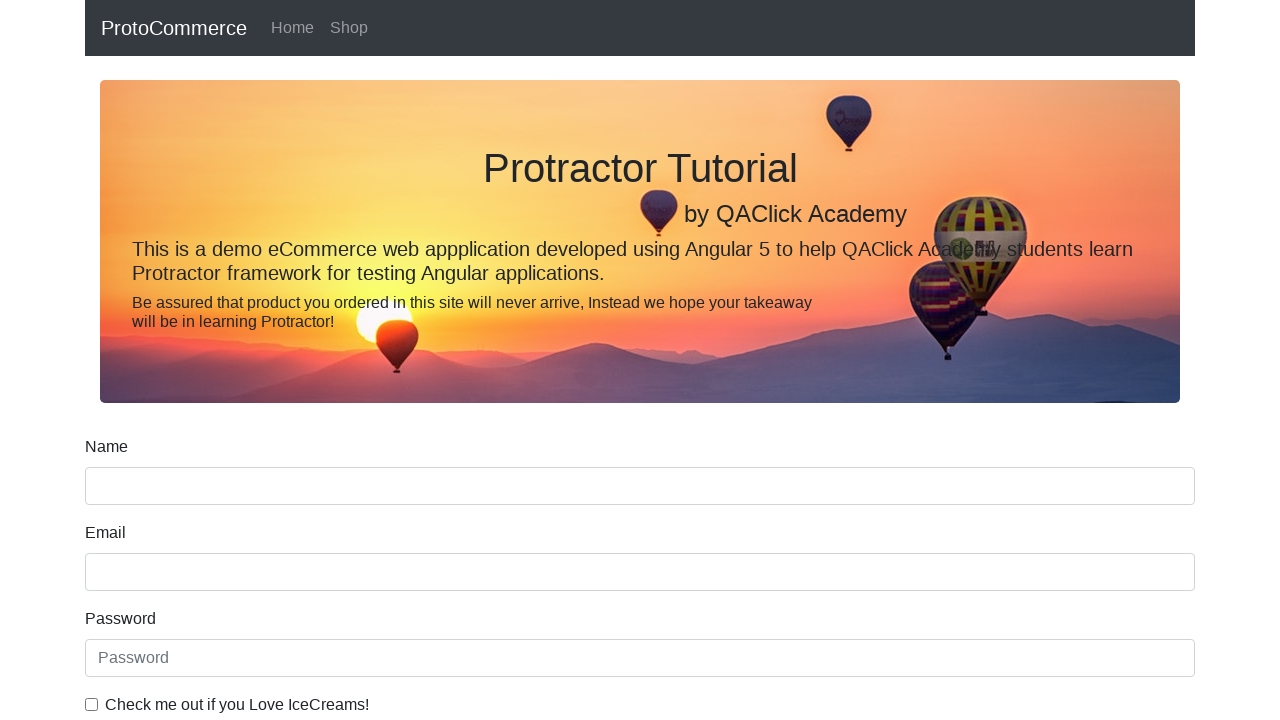

Filled name field with 'Reddy' in Angular practice form on input[name='name']
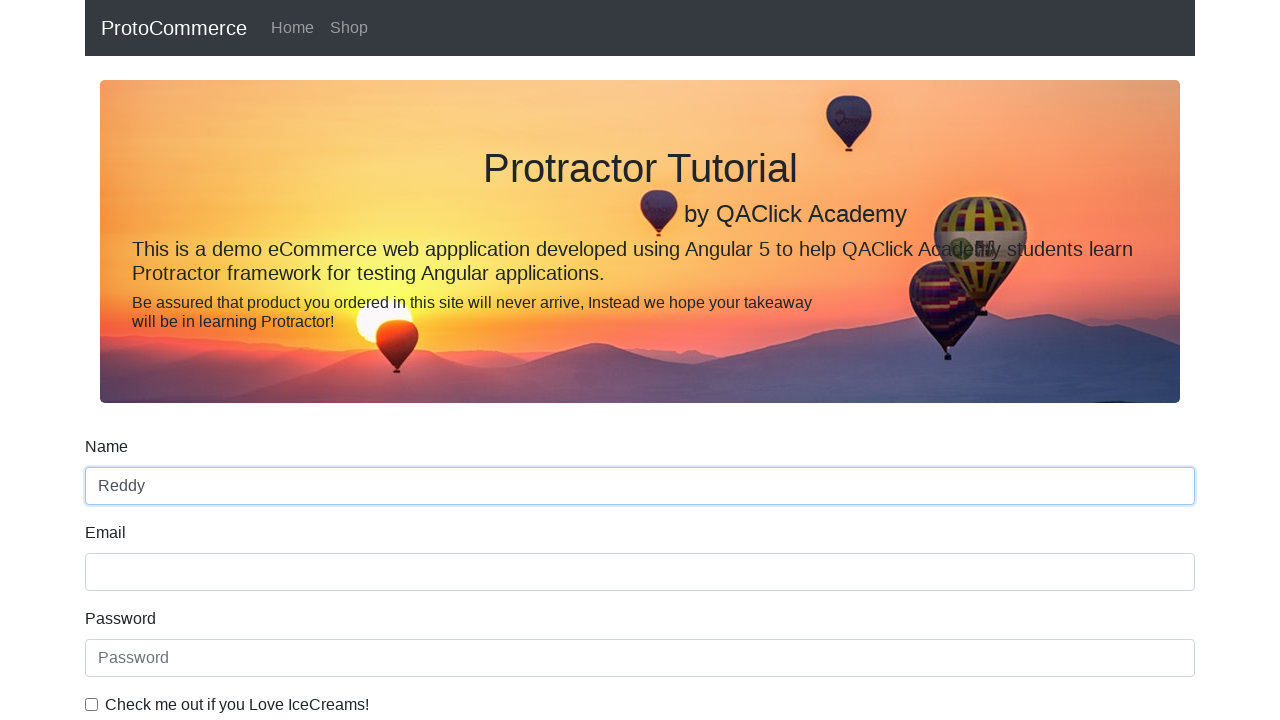

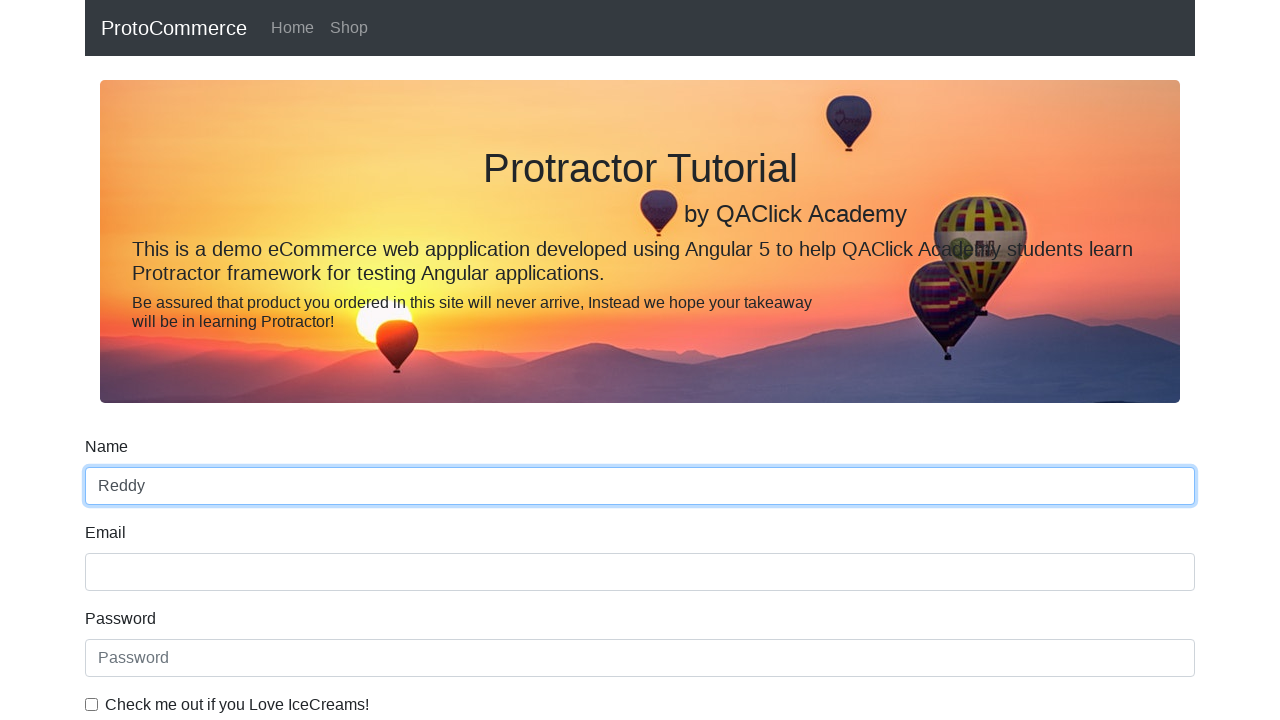